Navigates to an anti-scraper demo site and waits for movie items to load on the page, verifying the presence of item elements.

Starting URL: https://antispider4.scrape.center/

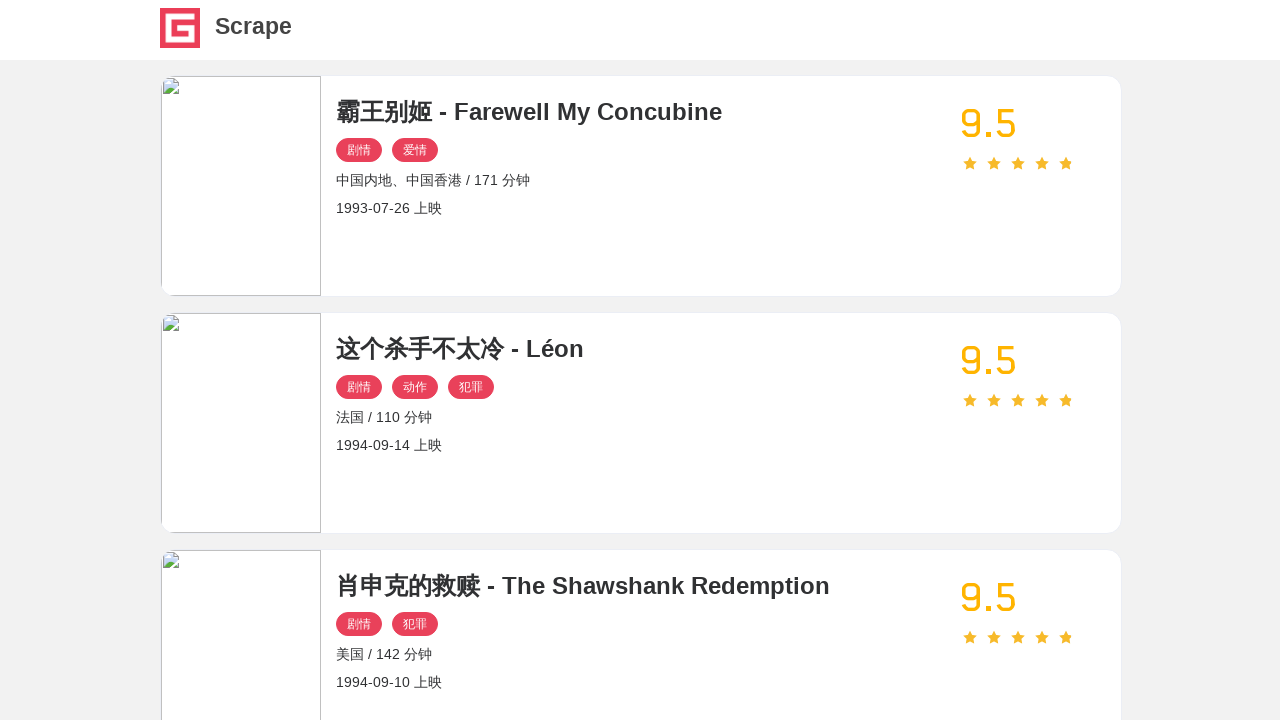

Navigated to anti-scraper demo site
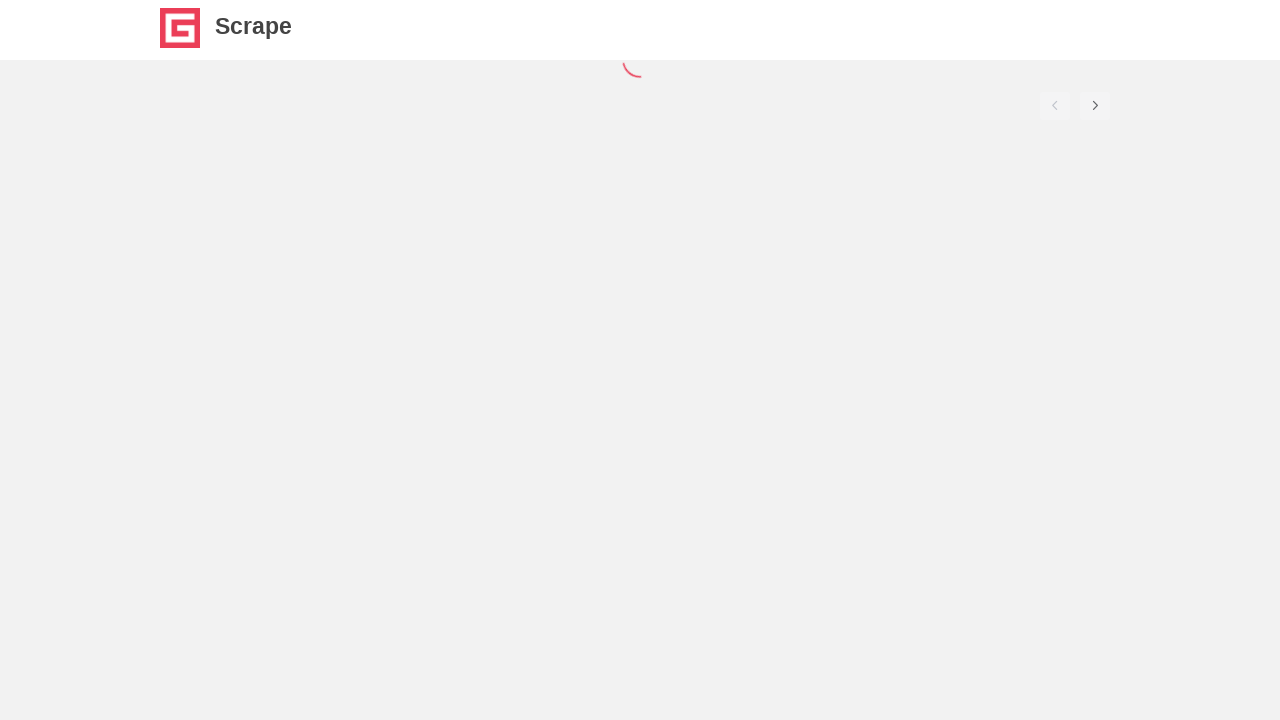

Movie items loaded on the page
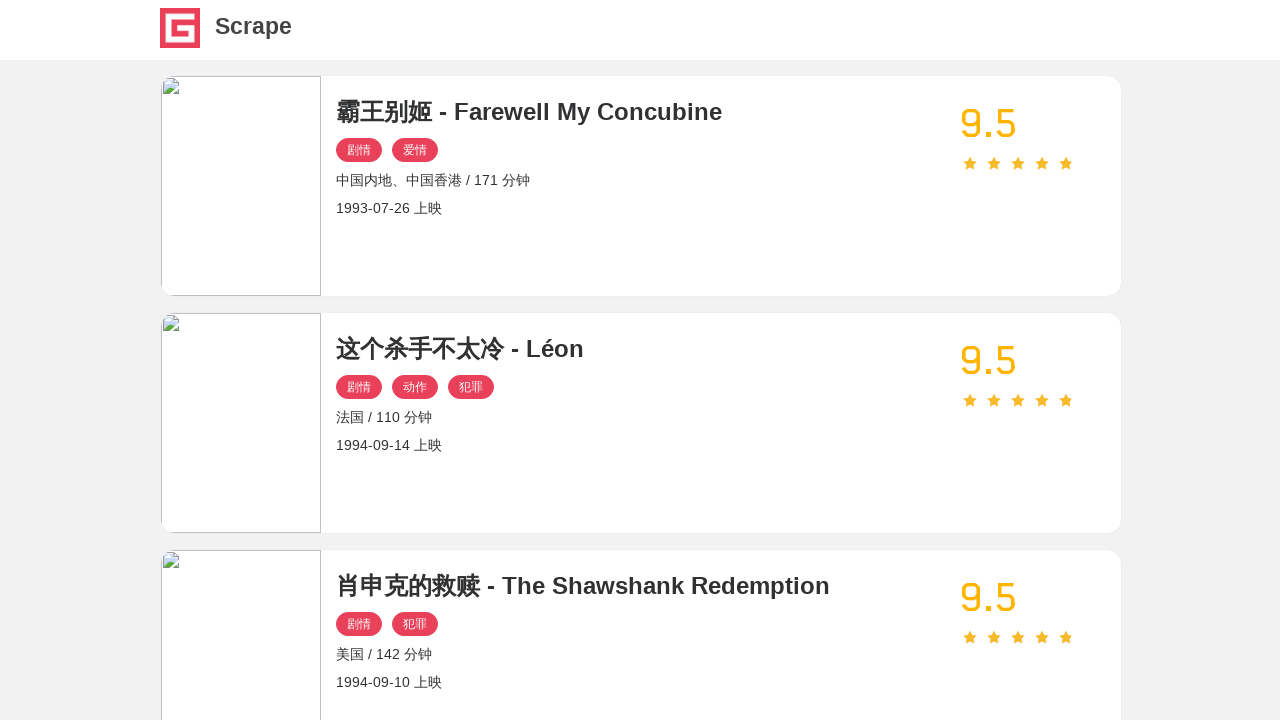

Movie item names are present
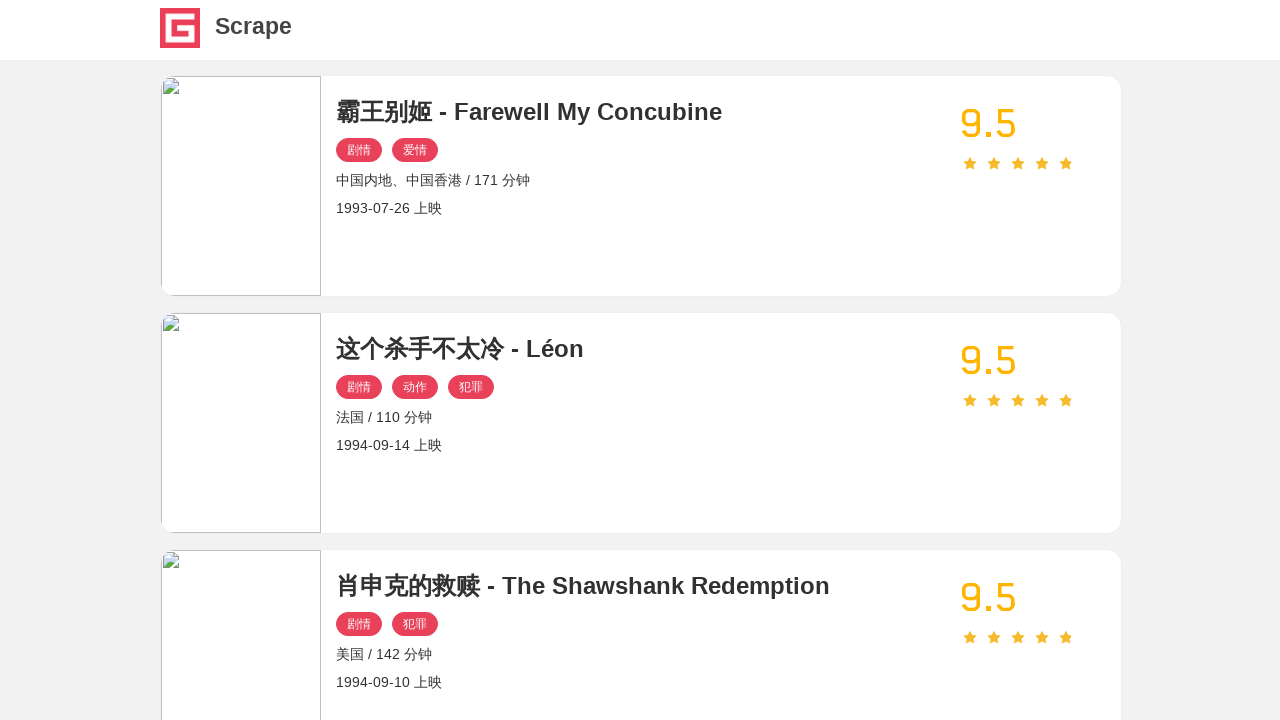

Movie item categories are present
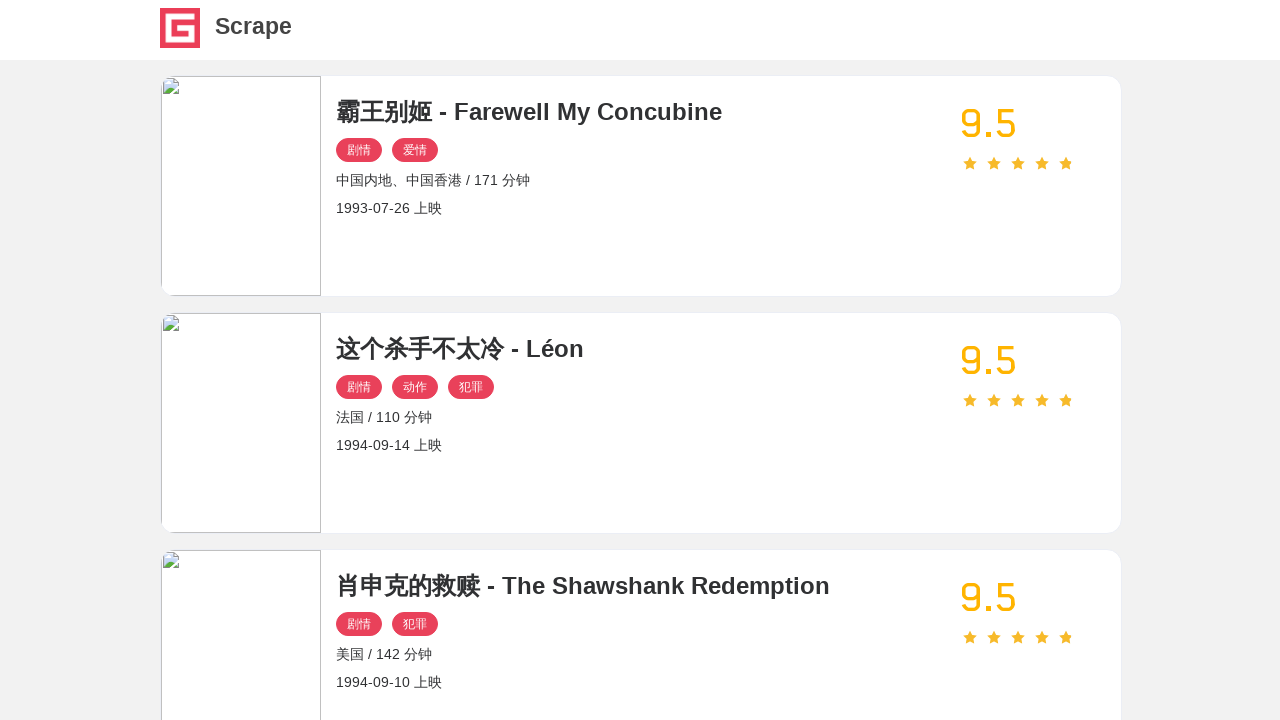

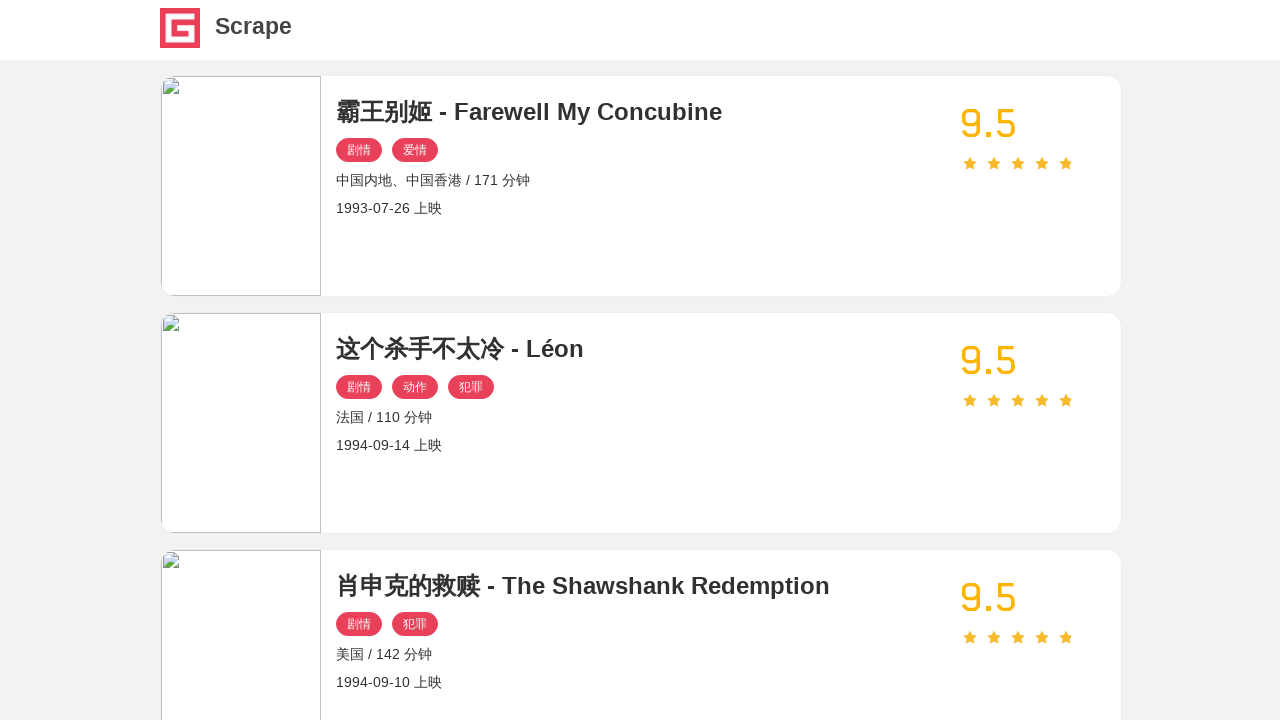